Navigates to the VCTC Pune website and verifies the page loads by checking the page title and current URL are accessible.

Starting URL: https://vctcpune.com/

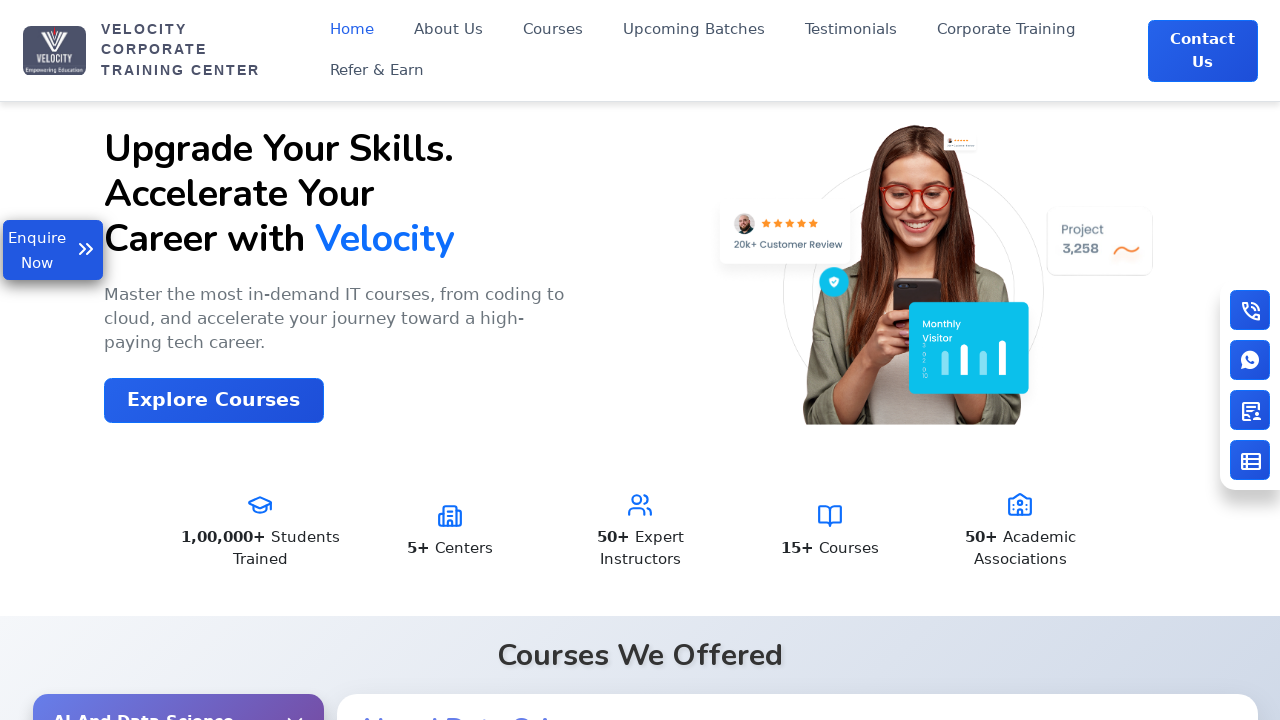

Waited for page to reach domcontentloaded state
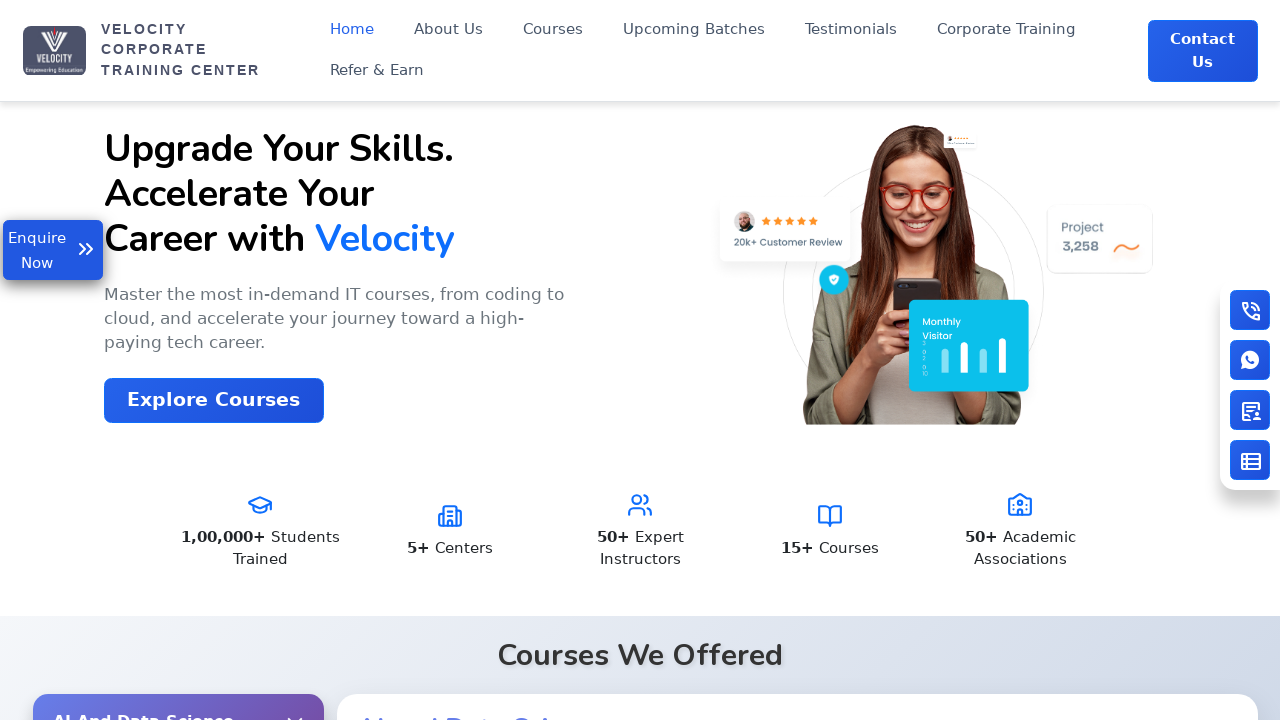

Retrieved page title: 'Velocity | India's No.1 Top IT Training Institute'
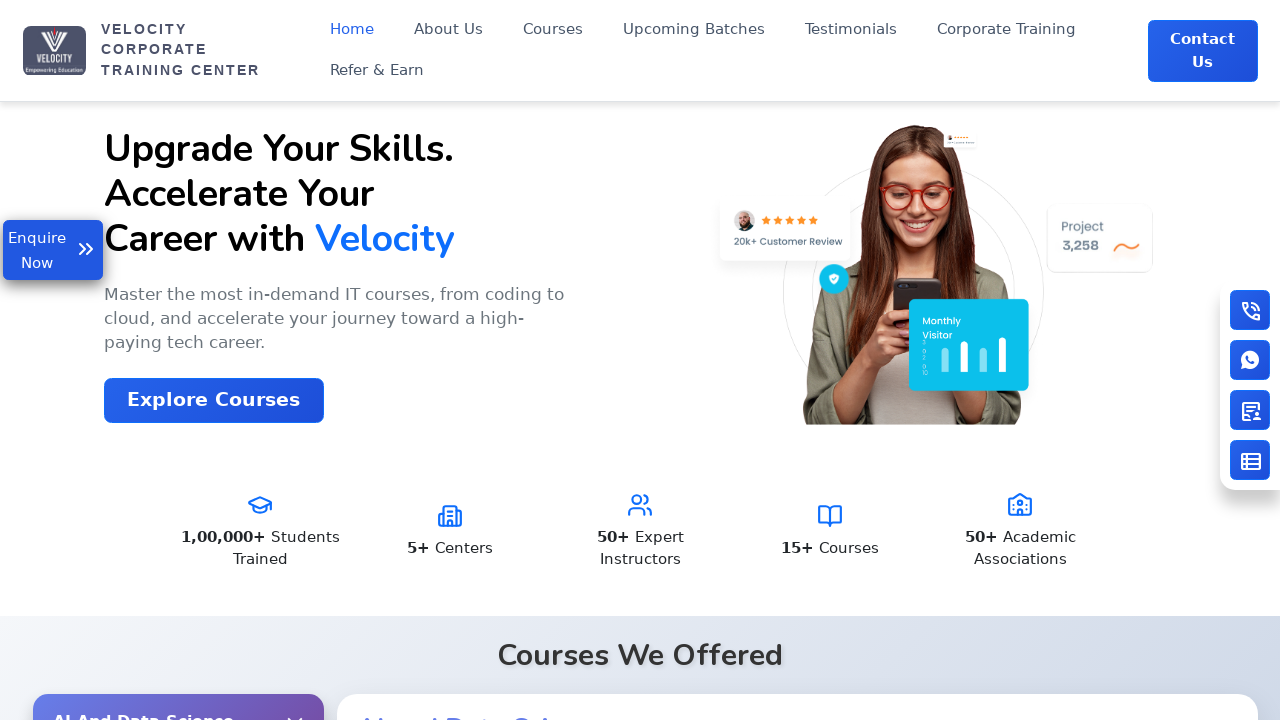

Retrieved current URL: 'https://www.vctcpune.com/'
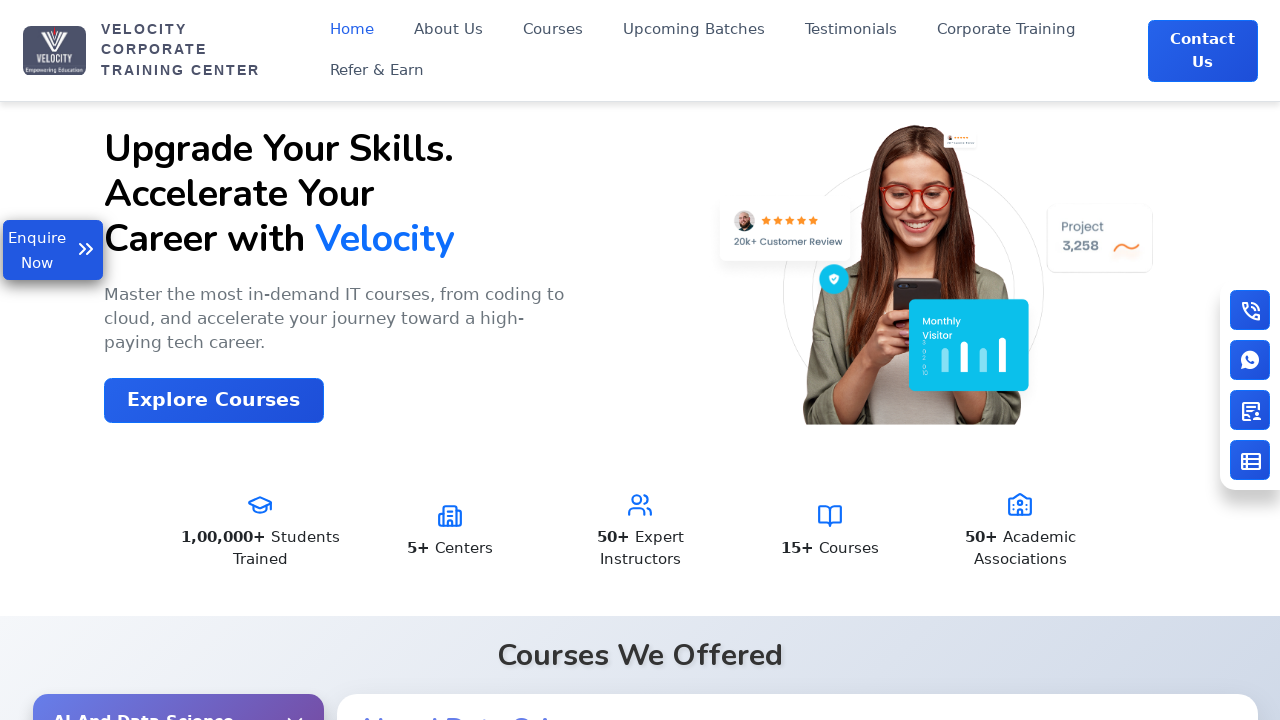

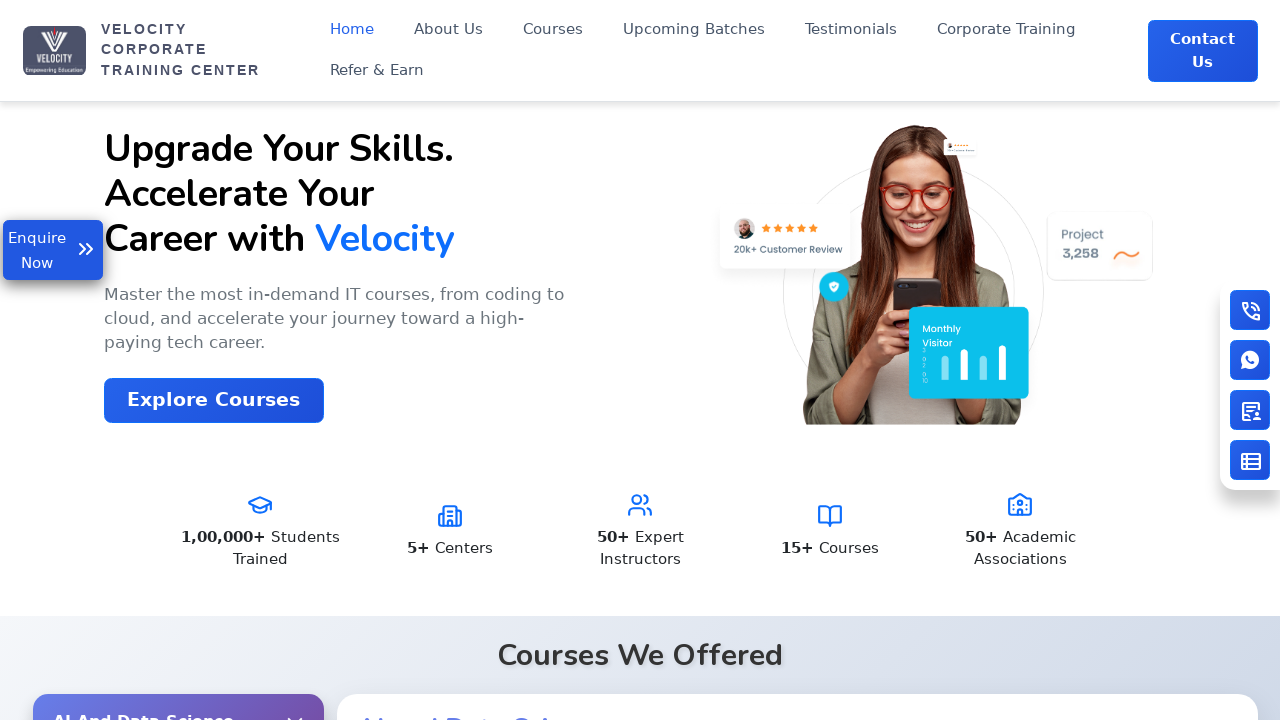